Tests checkbox functionality by checking and unchecking the first checkbox, verifying its state, and counting total checkboxes on the page

Starting URL: https://rahulshettyacademy.com/AutomationPractice/

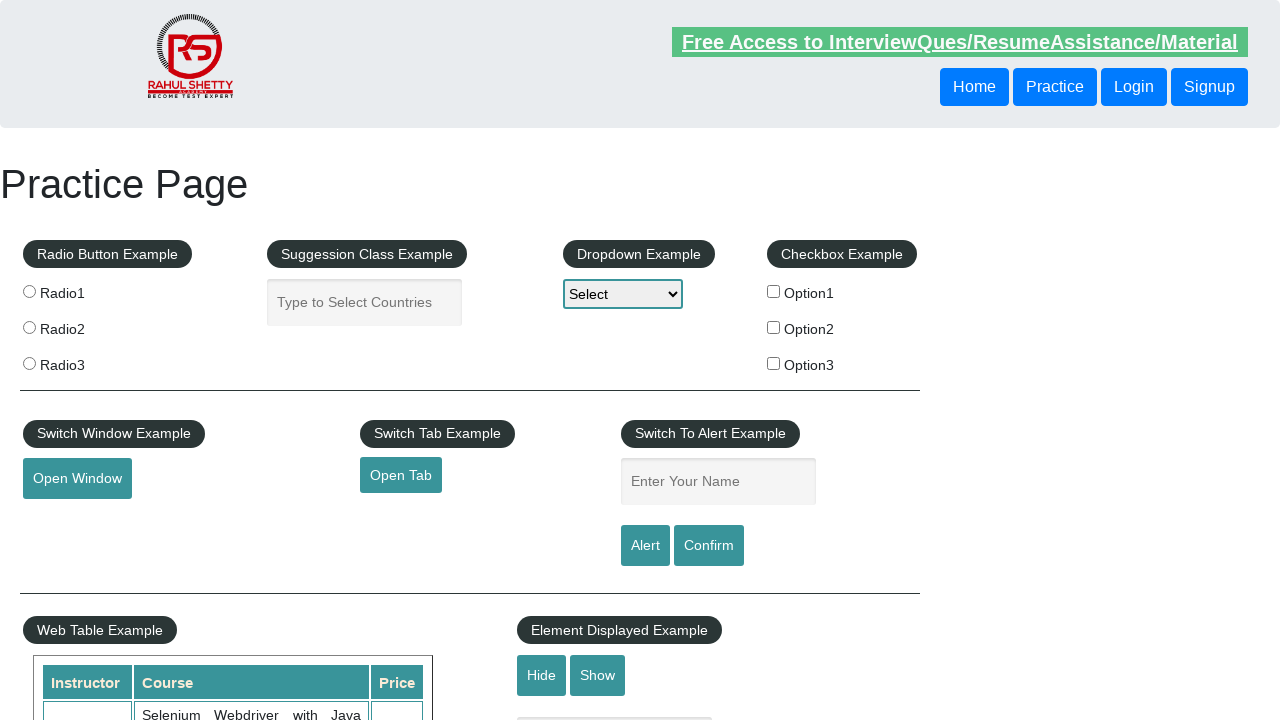

Clicked first checkbox to check it at (774, 291) on #checkBoxOption1
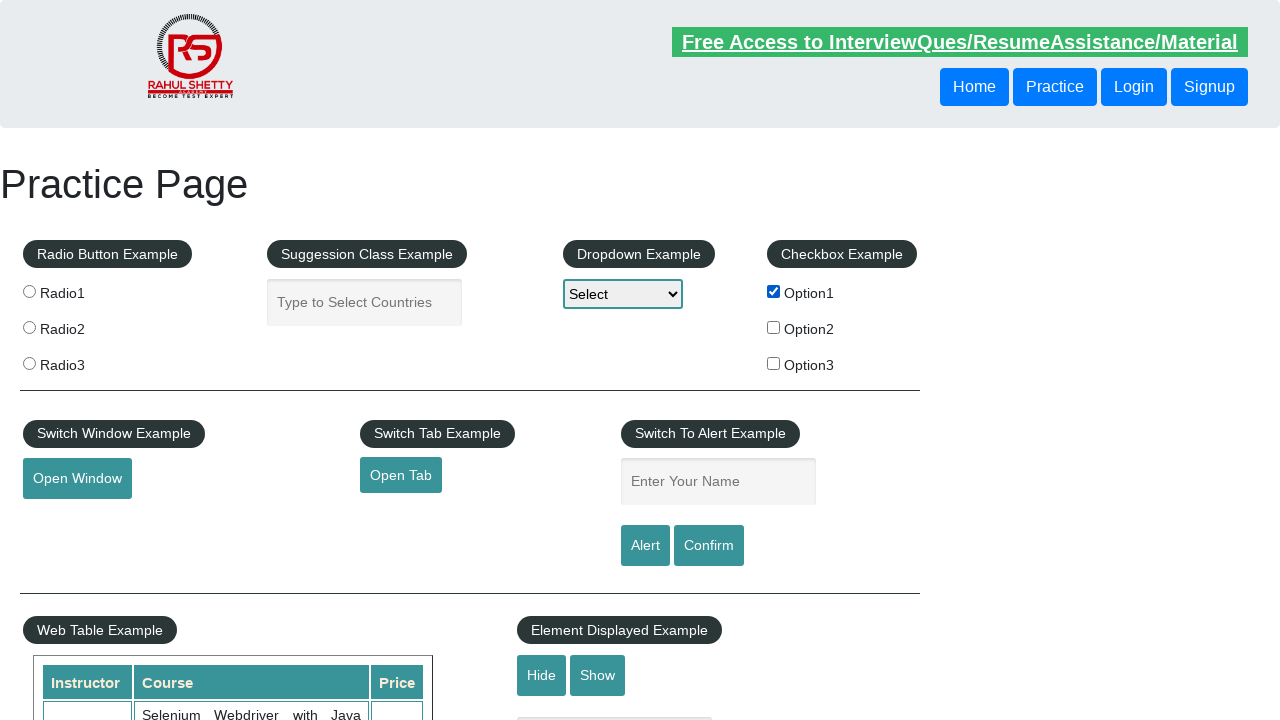

Verified first checkbox is checked
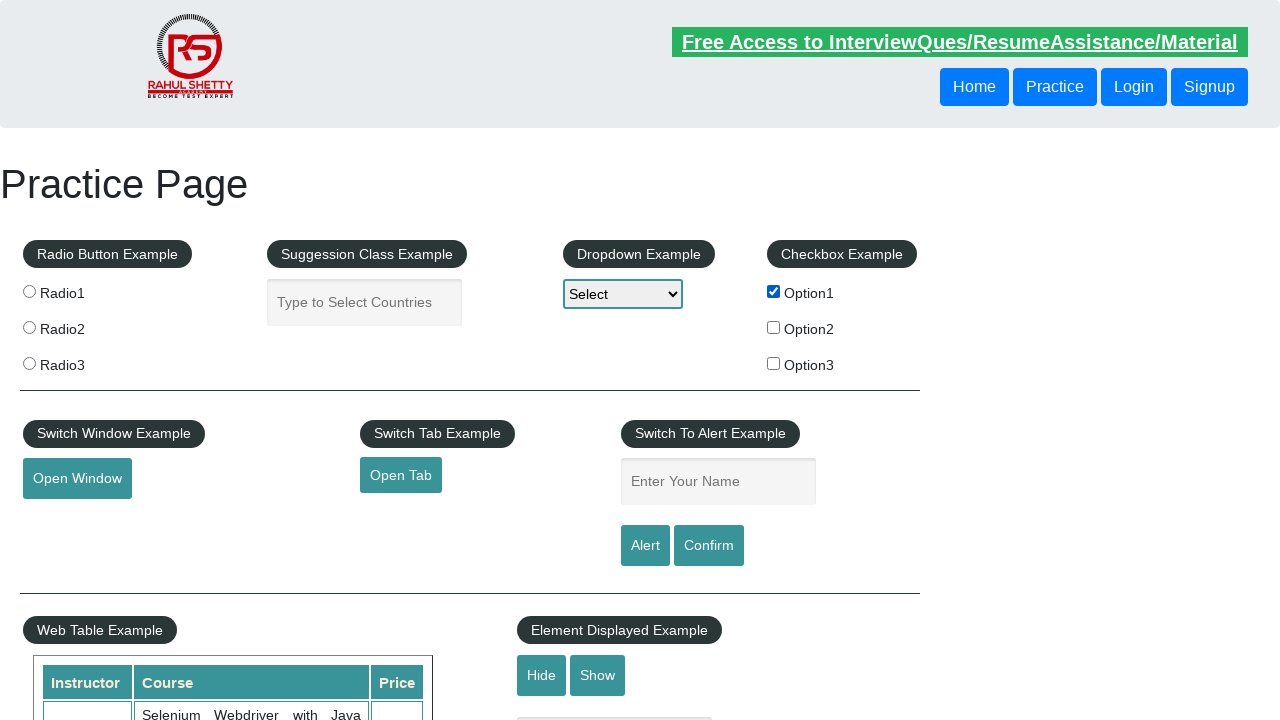

Clicked first checkbox again to uncheck it at (774, 291) on #checkBoxOption1
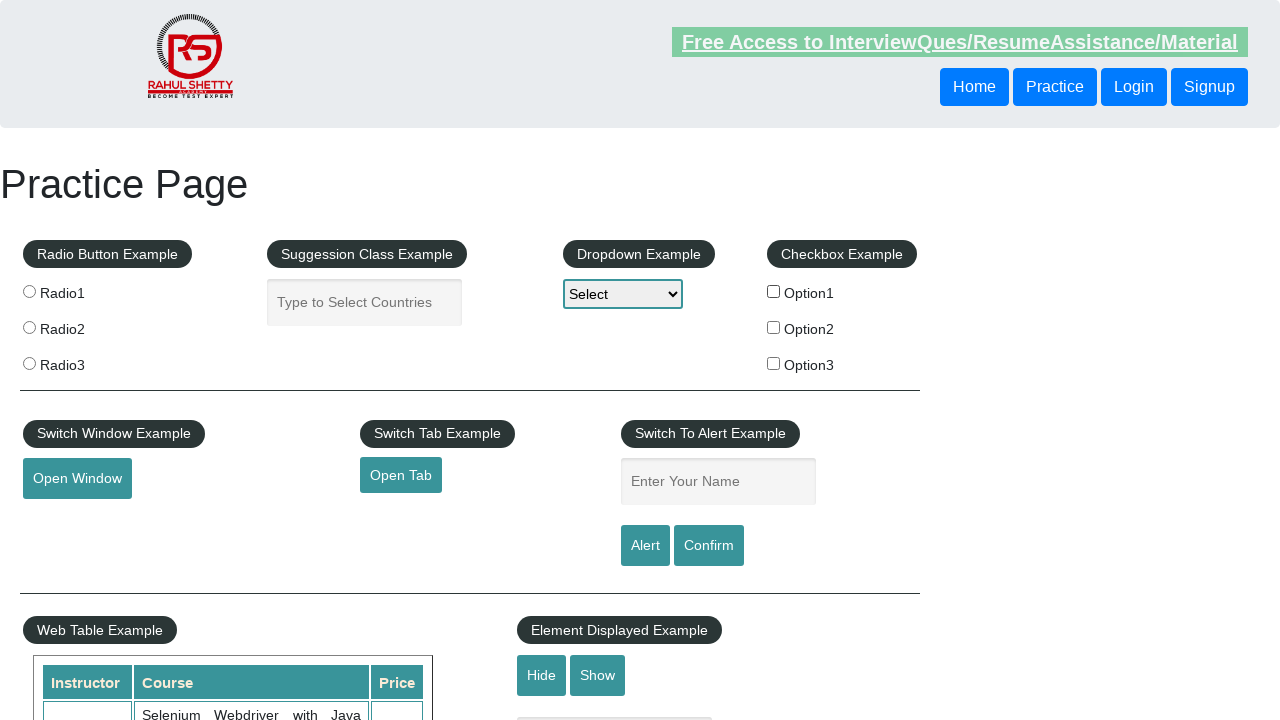

Verified first checkbox is unchecked
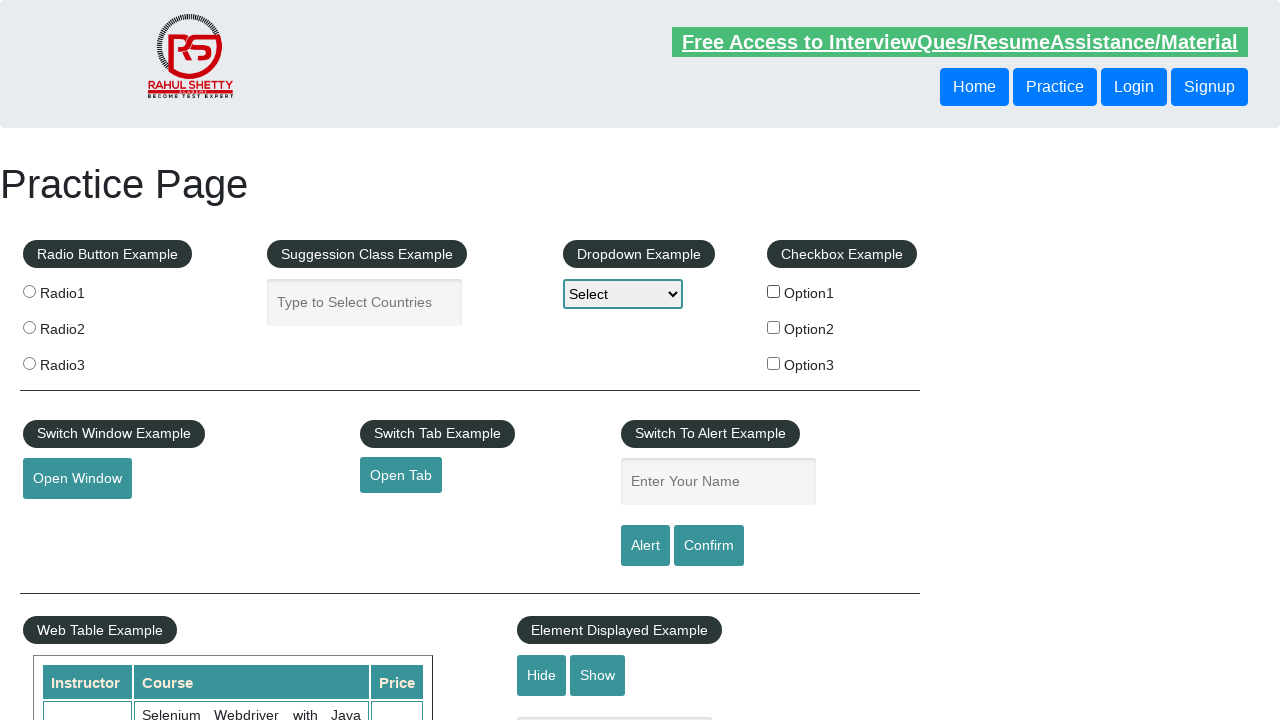

Retrieved count of all checkboxes on page
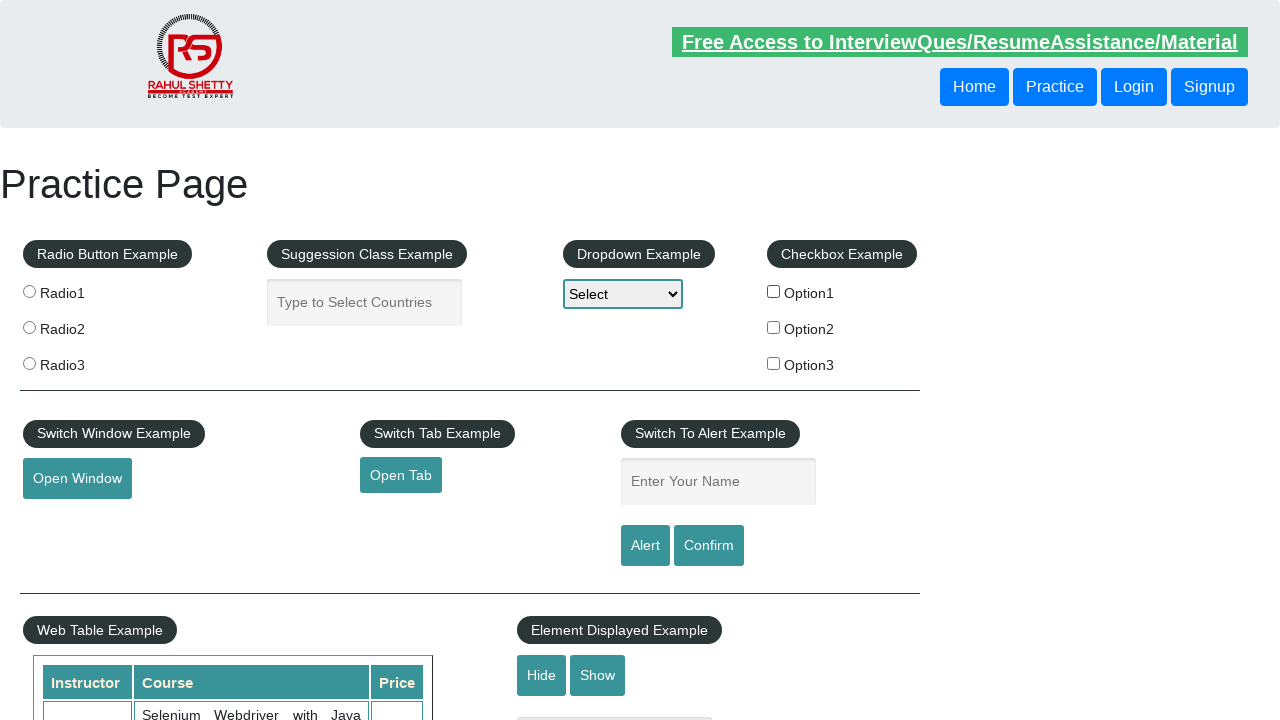

Verified total checkbox count is 3
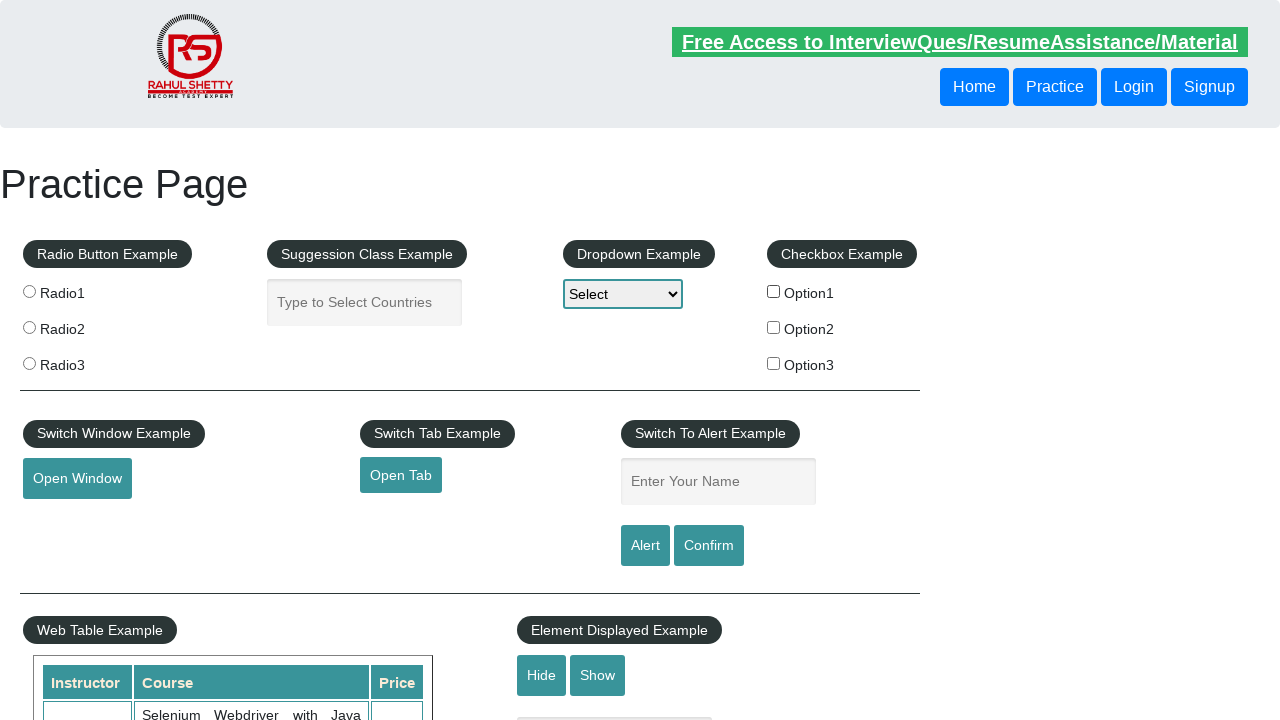

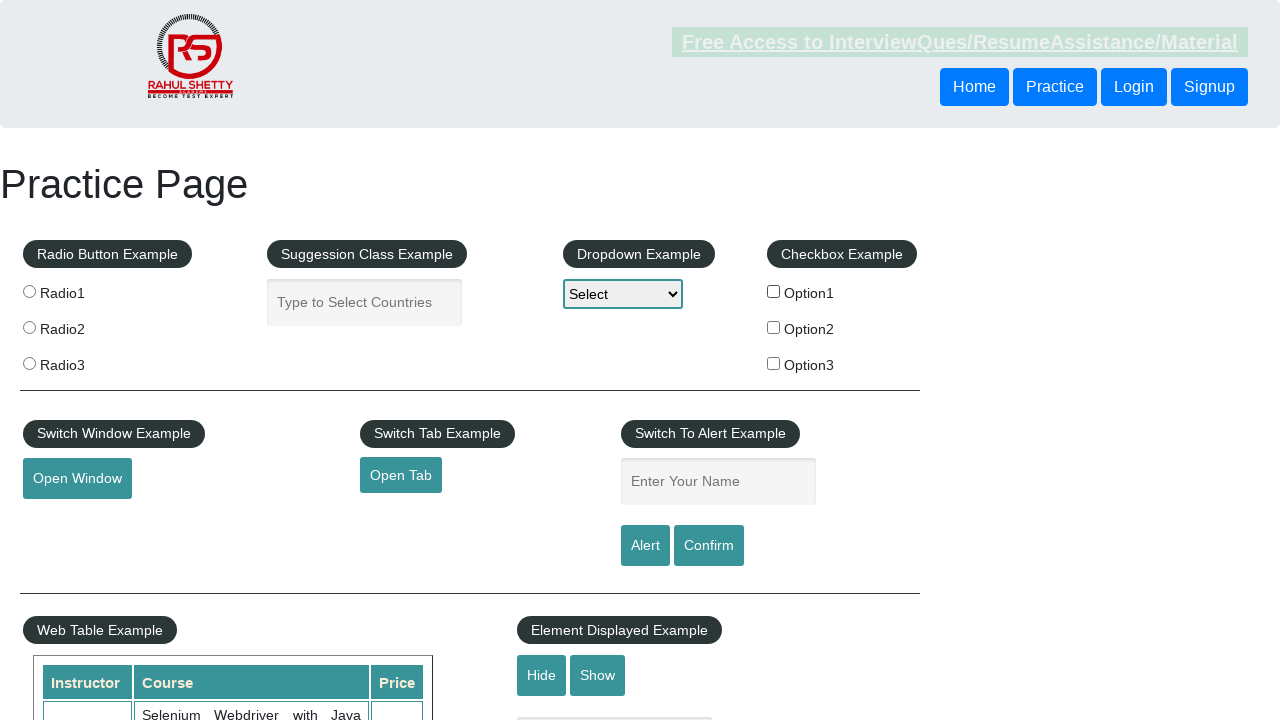